Tests registration form validation when password confirmation doesn't match the primary password

Starting URL: https://alada.vn/tai-khoan/dang-ky.html

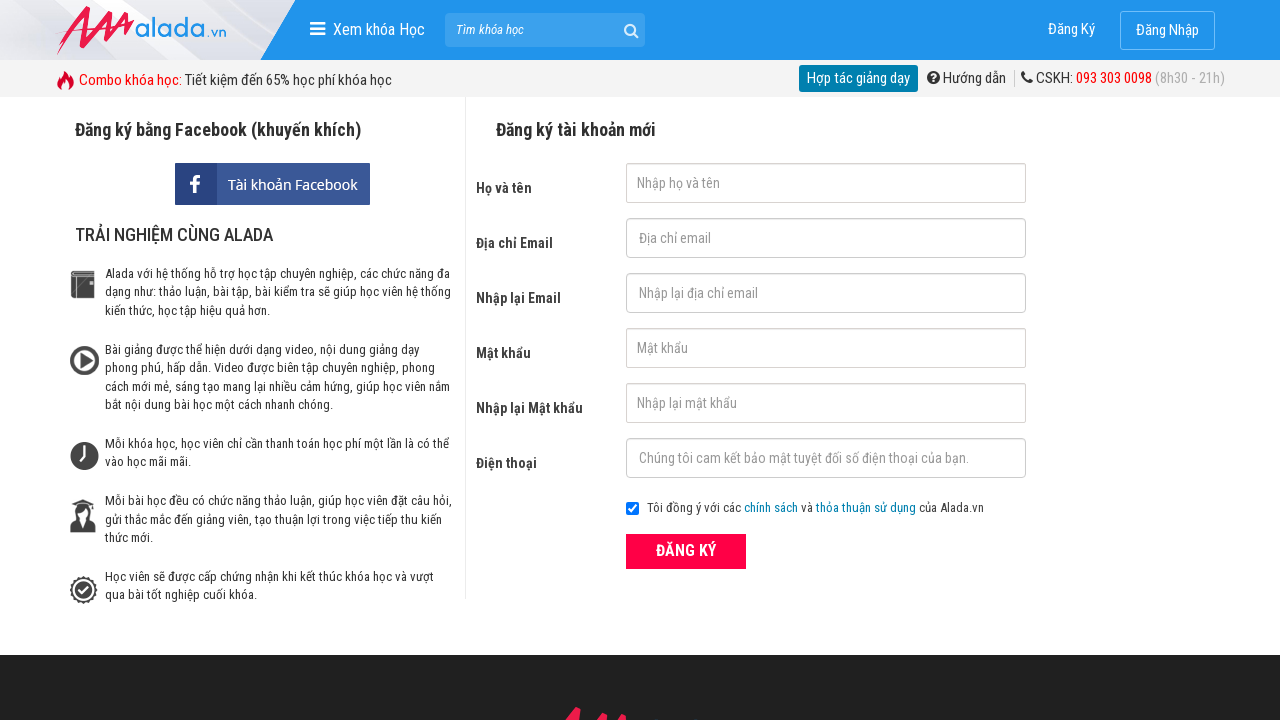

Filled first name field with 'Thu' on #txtFirstname
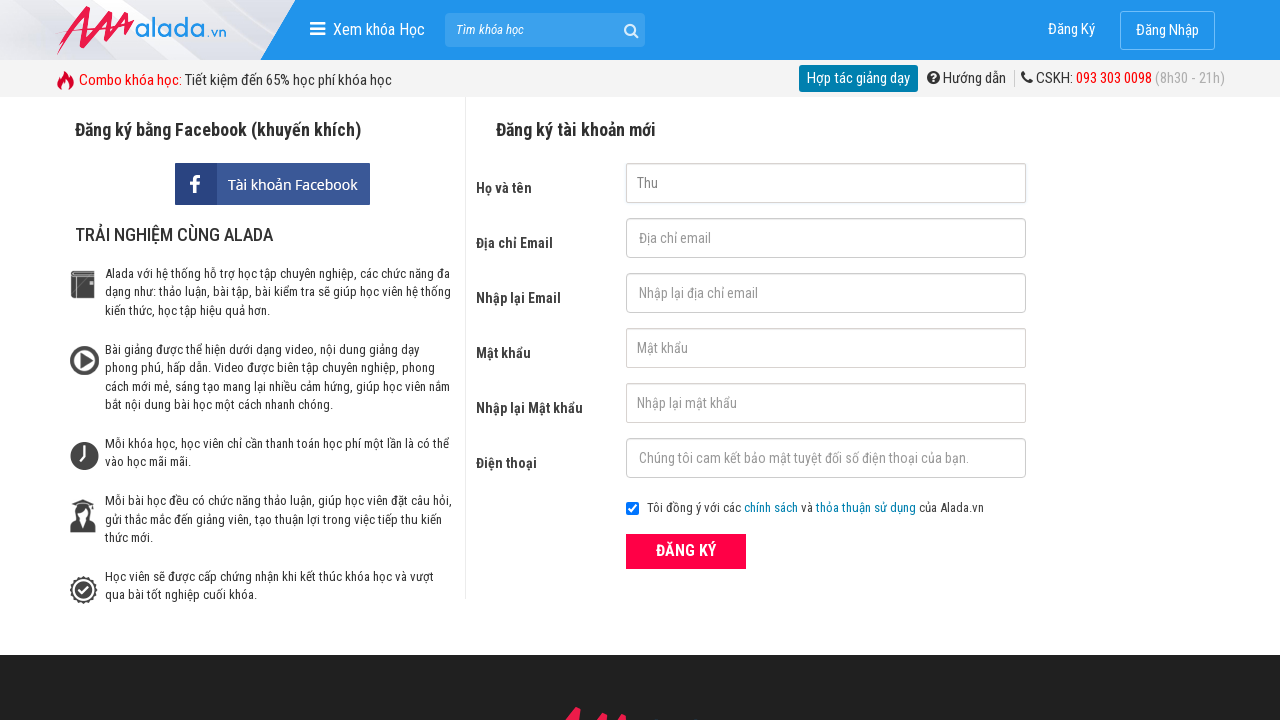

Filled email field with 'thu@yopmail.com' on #txtEmail
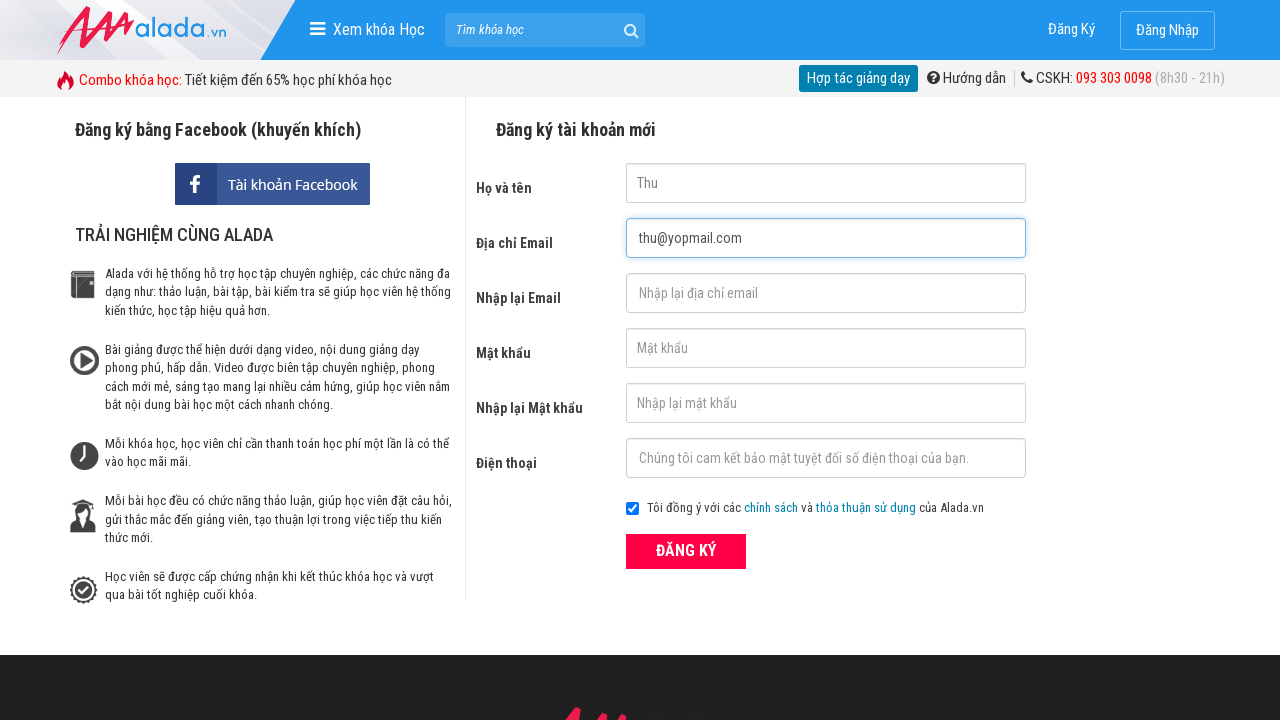

Filled confirm email field with 'thu@yopmail.com' on #txtCEmail
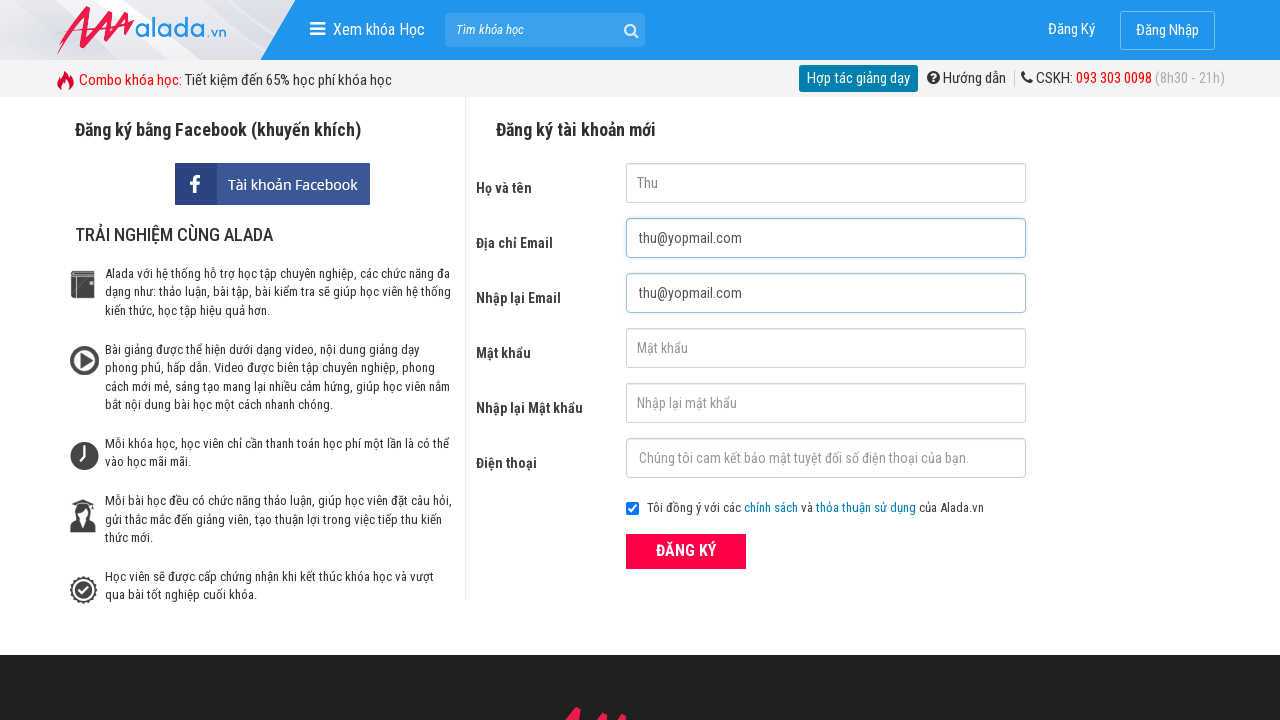

Filled password field with '123456' on #txtPassword
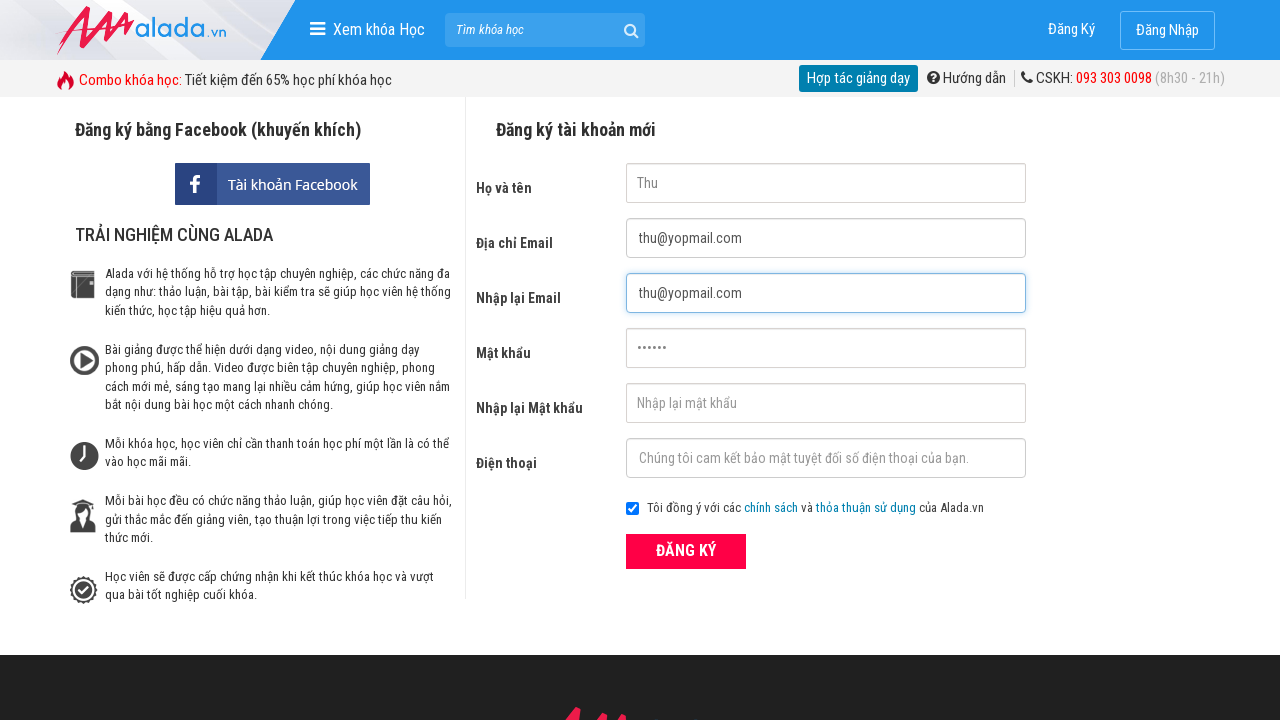

Filled confirm password field with '1234567' (mismatched password) on #txtCPassword
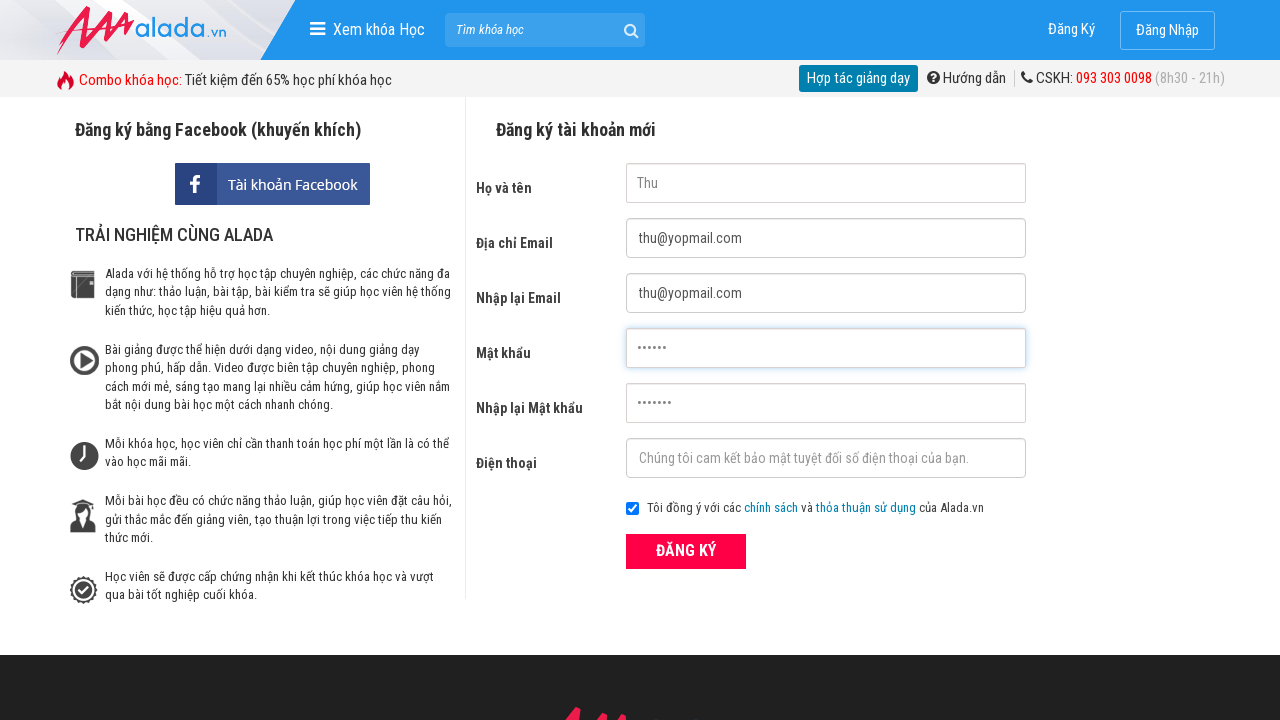

Filled phone field with '0123456789' on #txtPhone
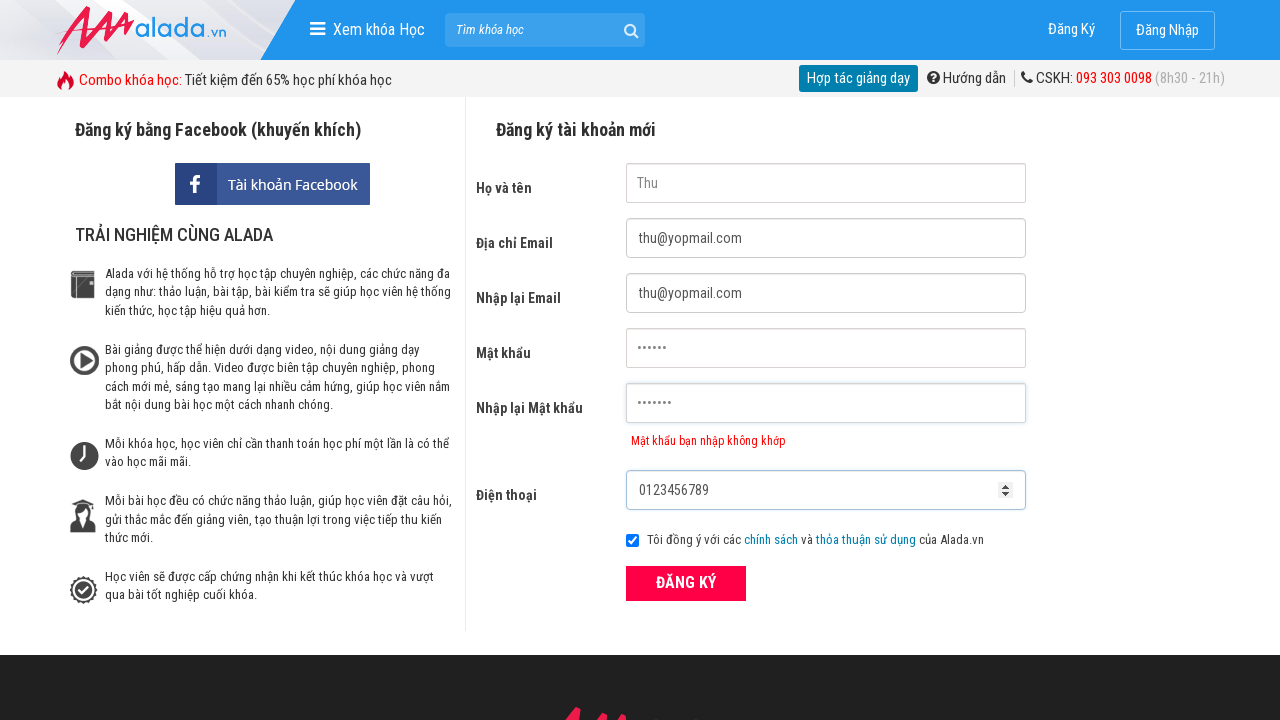

Clicked ĐĂNG KÝ (Register) button to submit form with mismatched passwords at (686, 583) on xpath=//button[@type='submit' and text()='ĐĂNG KÝ']
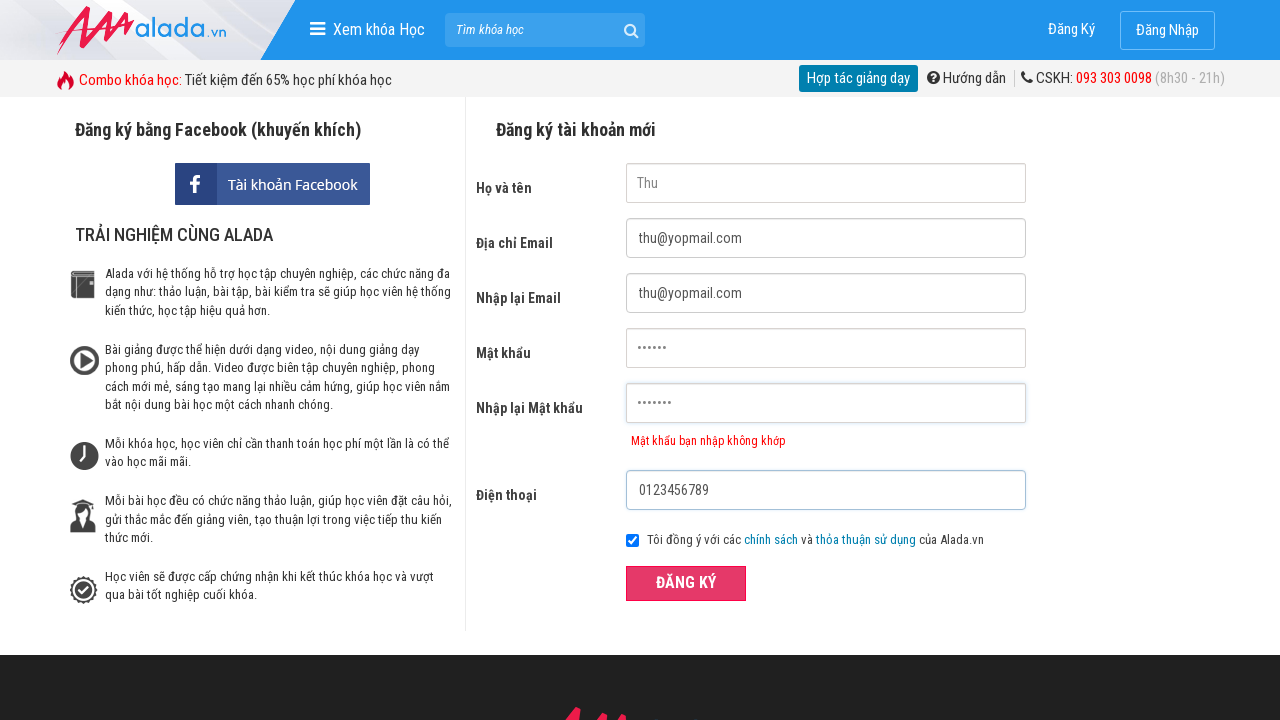

Confirm password error message appeared validating password mismatch
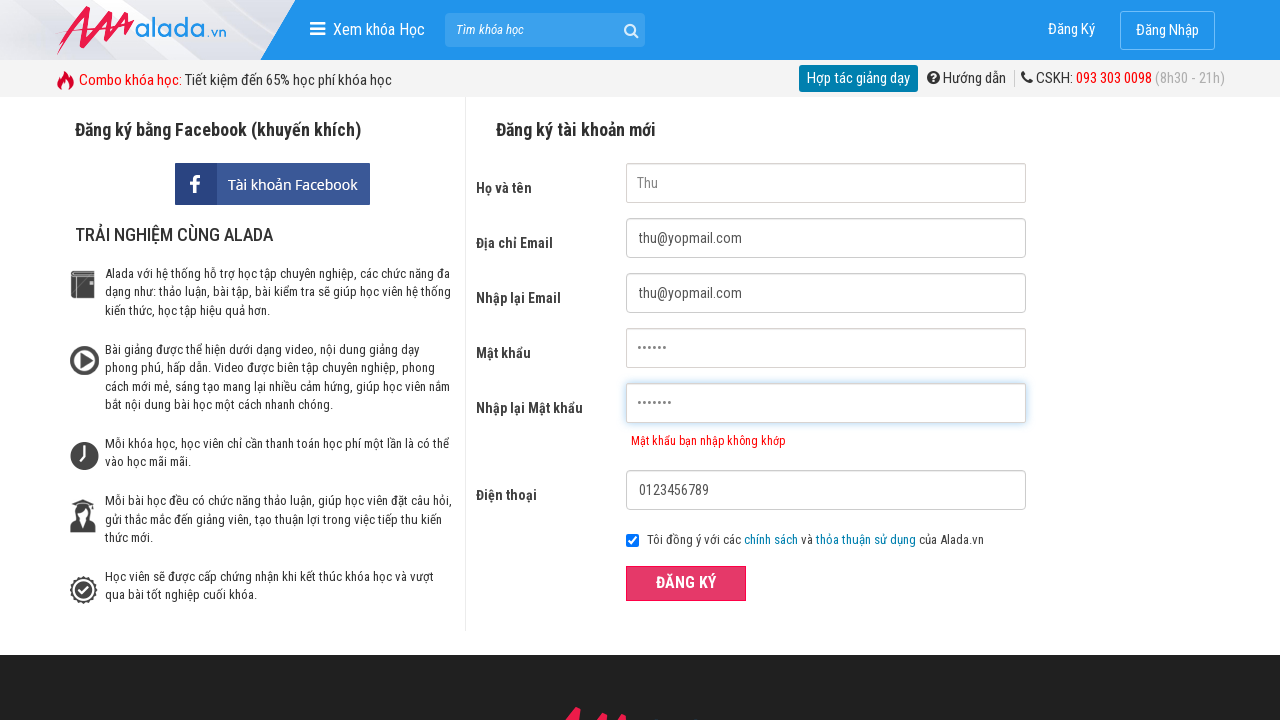

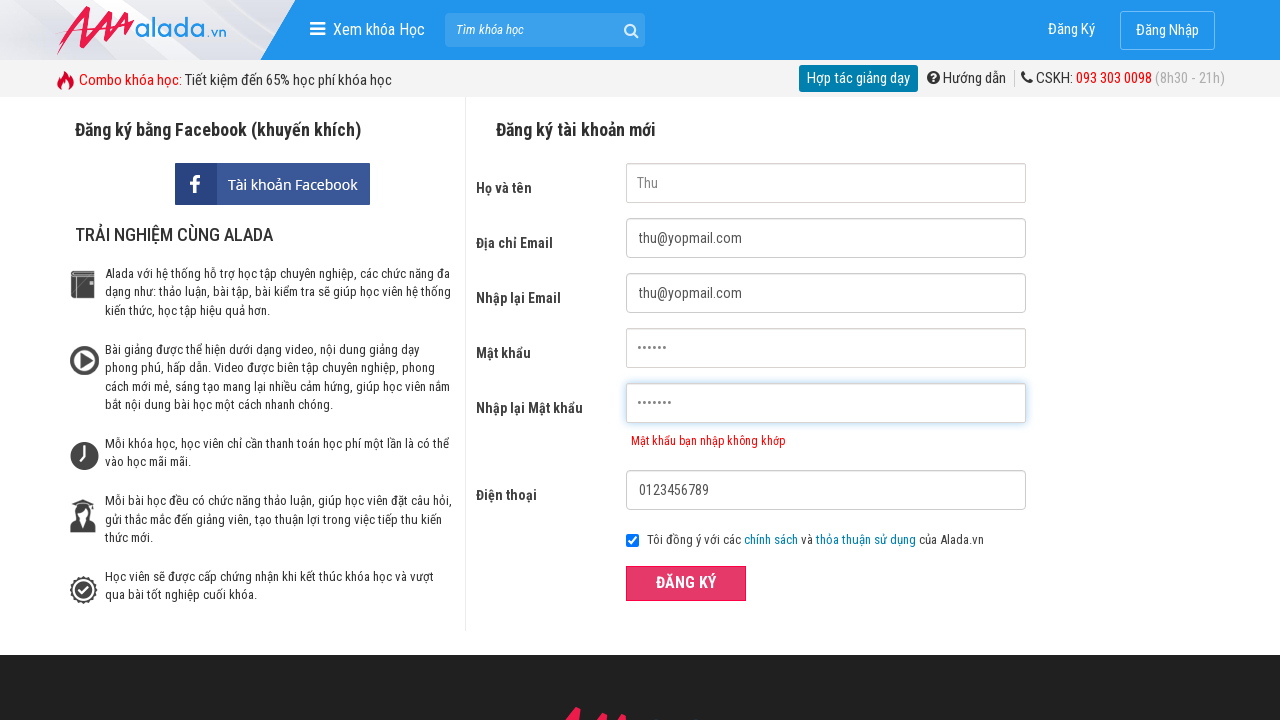